Tests a sign-up form by filling in first name, last name, and email fields, then submitting the form

Starting URL: http://secure-retreat-92358.herokuapp.com/

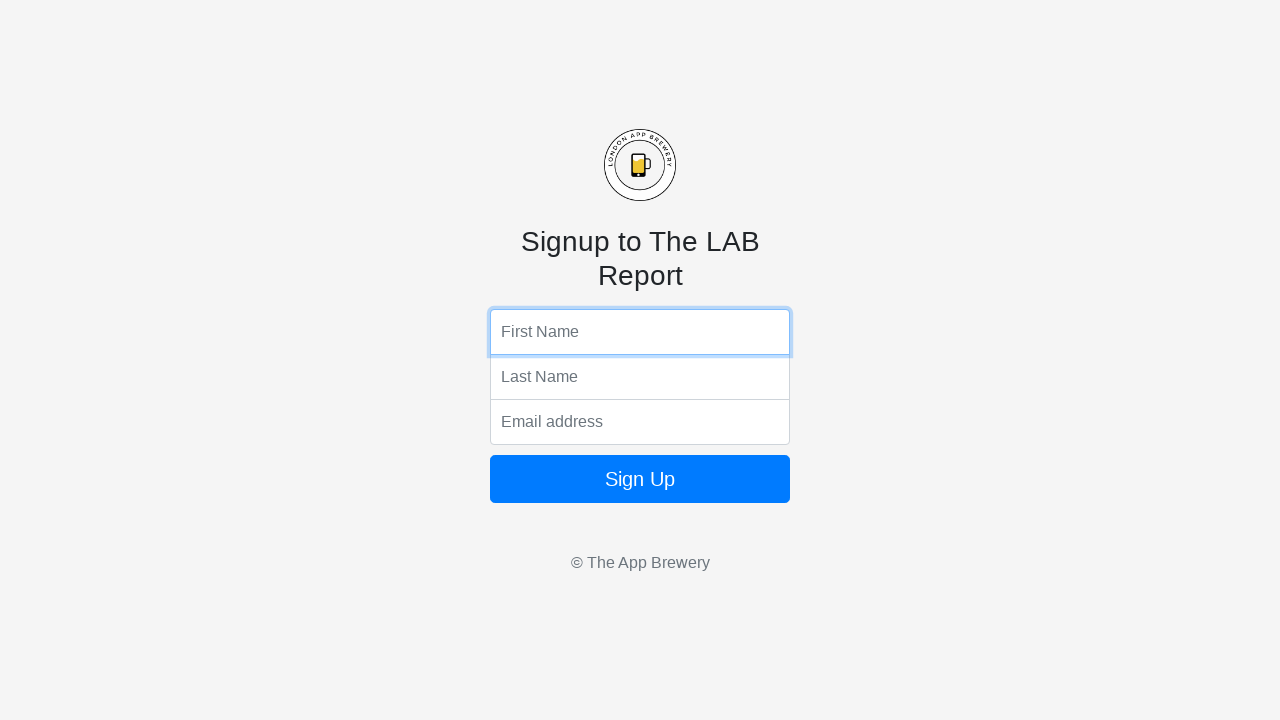

Filled first name field with 'John' on input[name='fName']
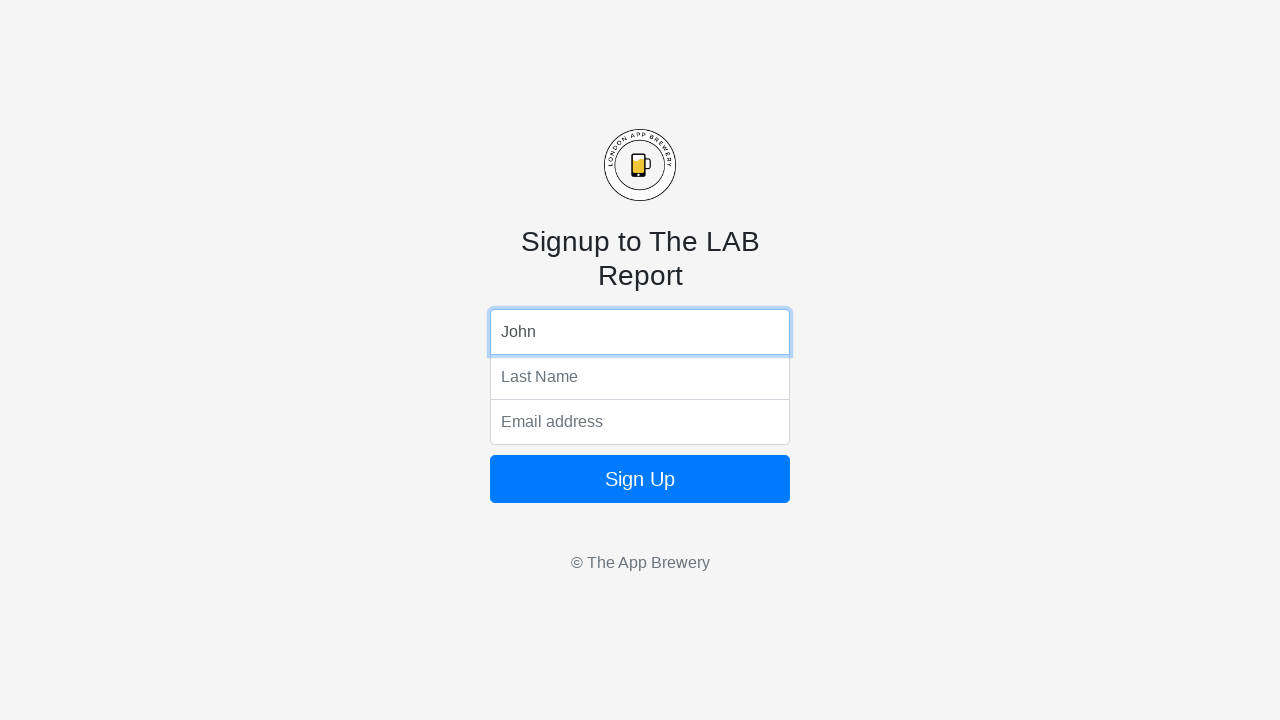

Filled last name field with 'Smith' on input[name='lName']
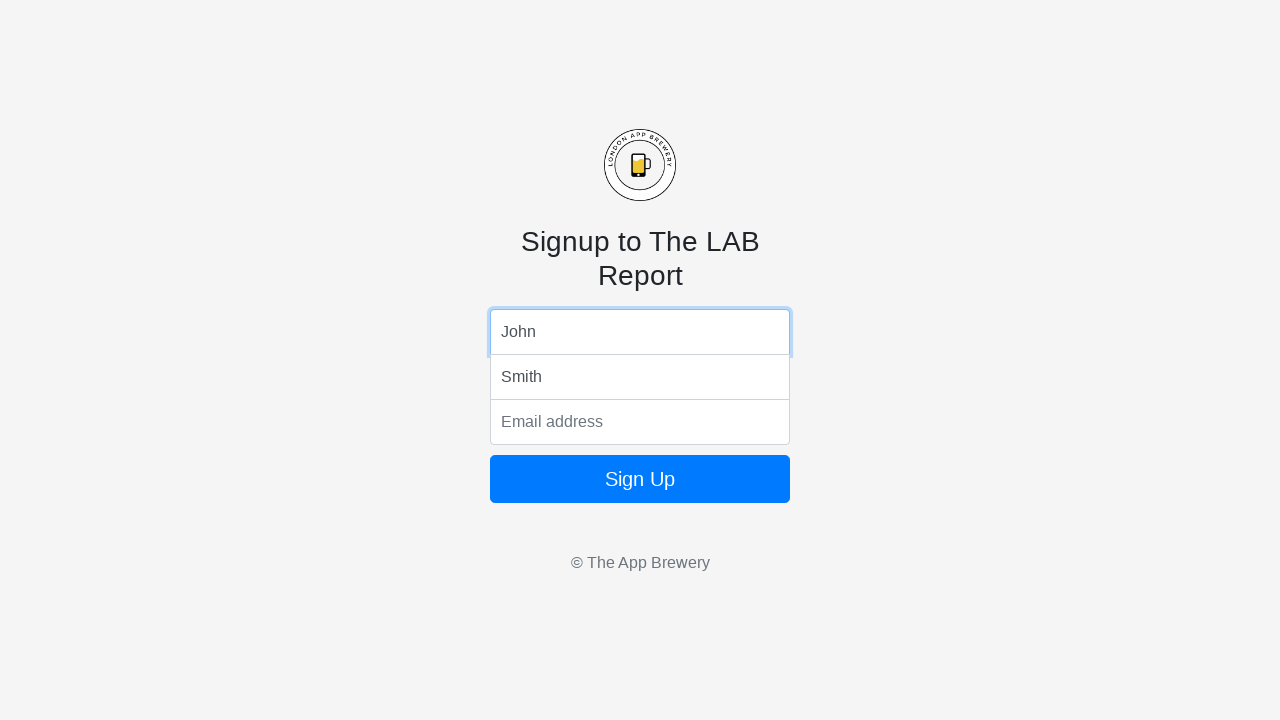

Filled email field with 'john.smith@example.com' on input[name='email']
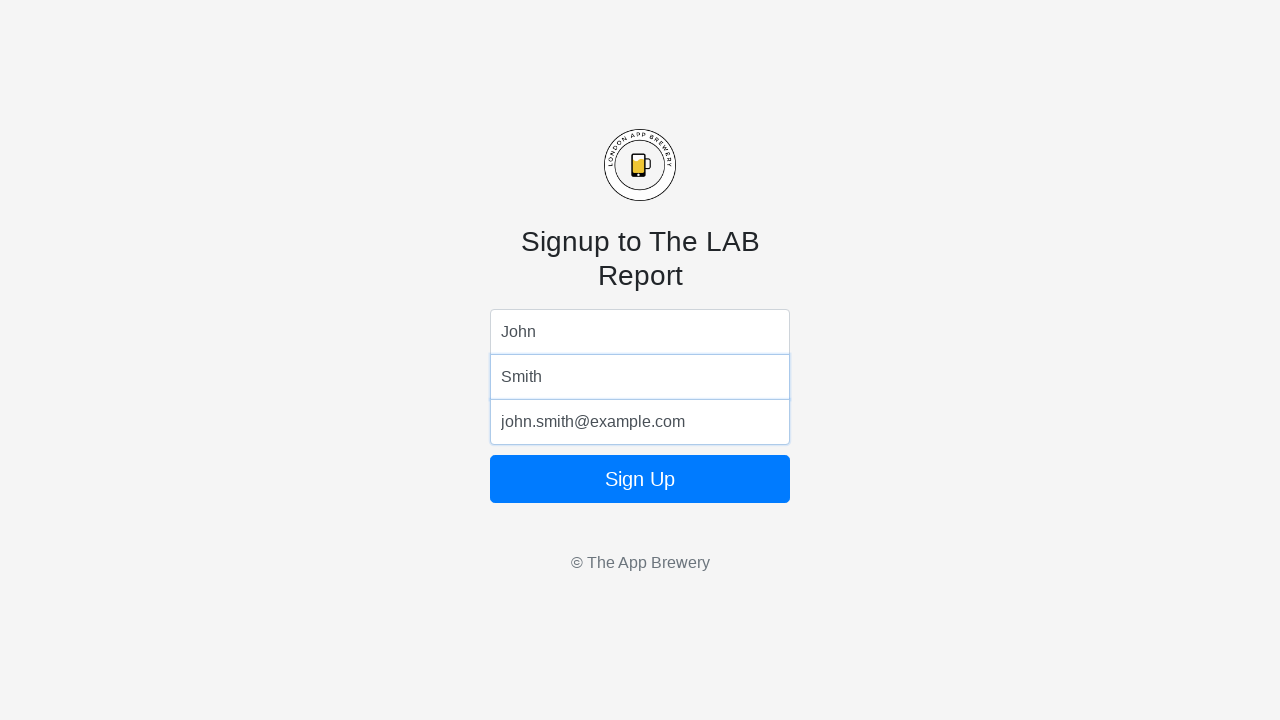

Clicked sign up button to submit the form at (640, 479) on button
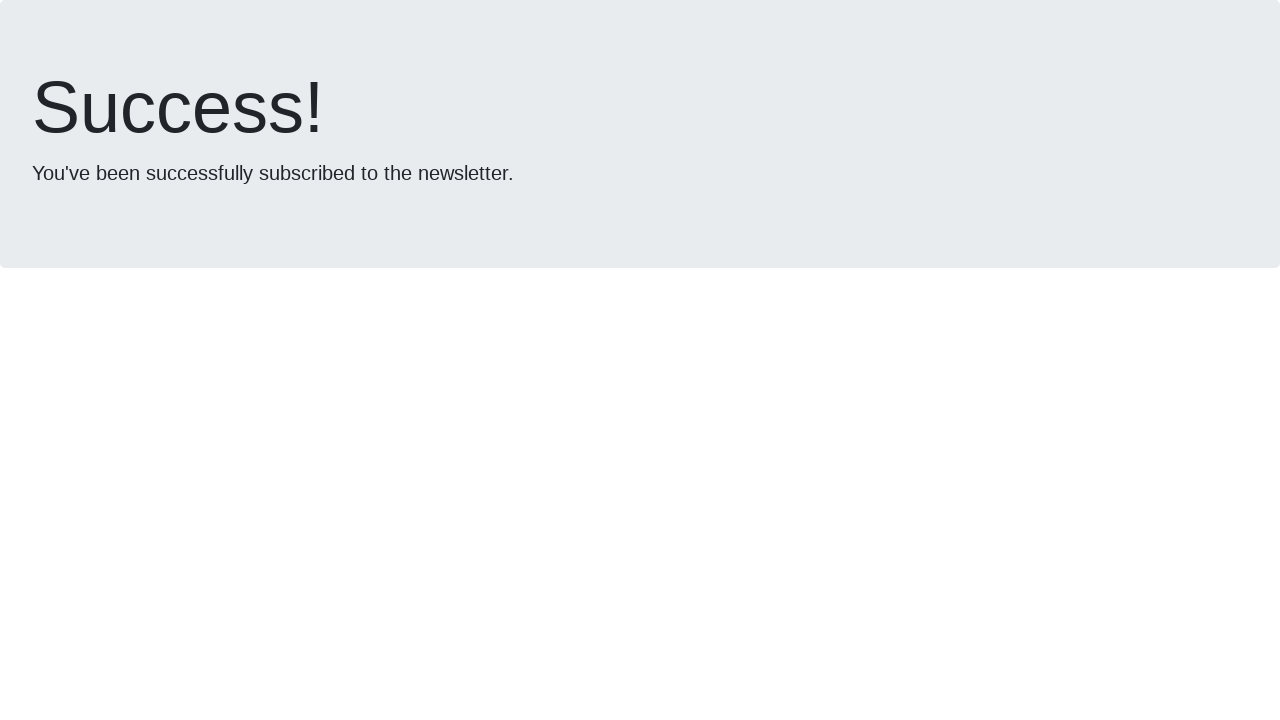

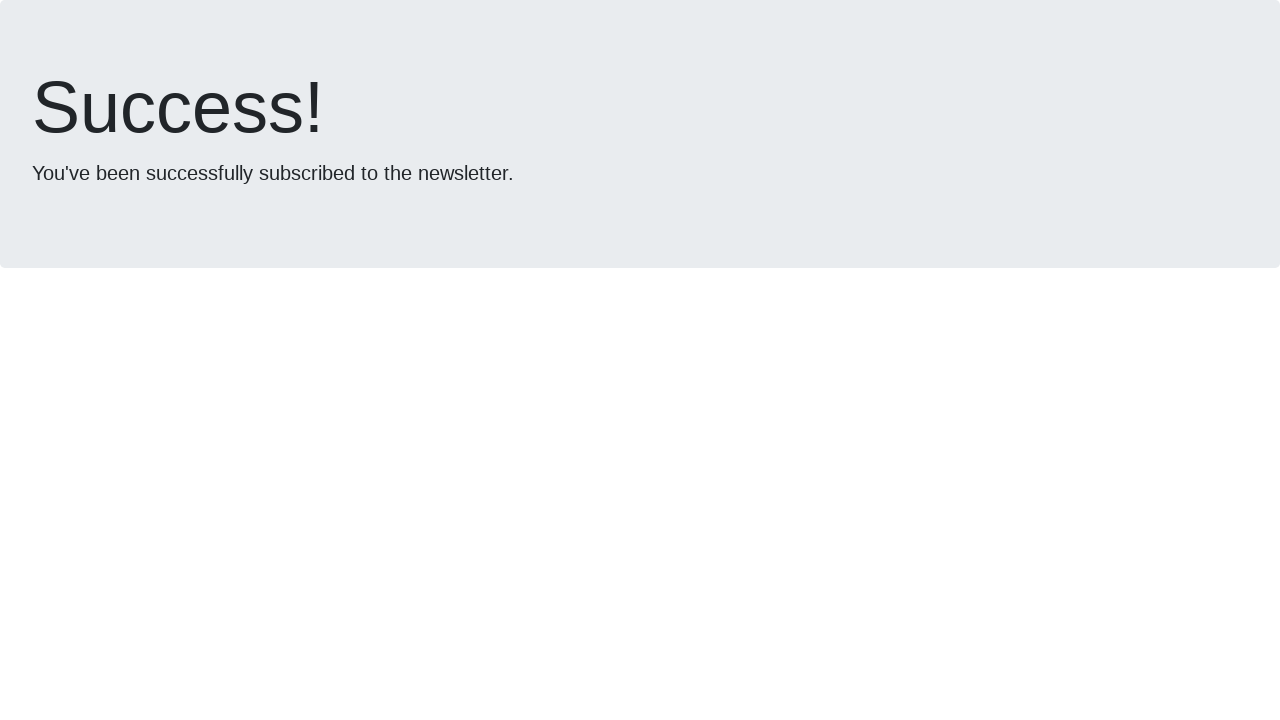